Tests that the question 'Do you like the site?' is displayed on the radio button page

Starting URL: https://demoqa.com/elements

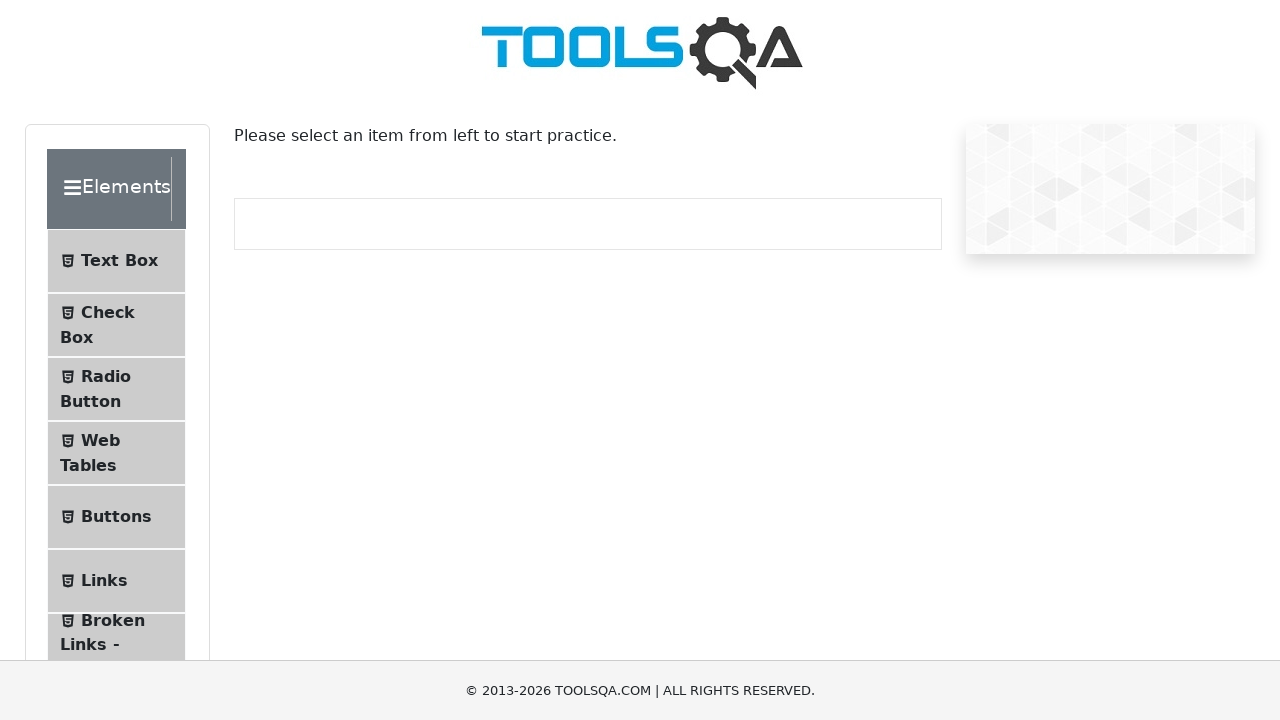

Clicked on Radio Button menu item at (116, 389) on #item-2
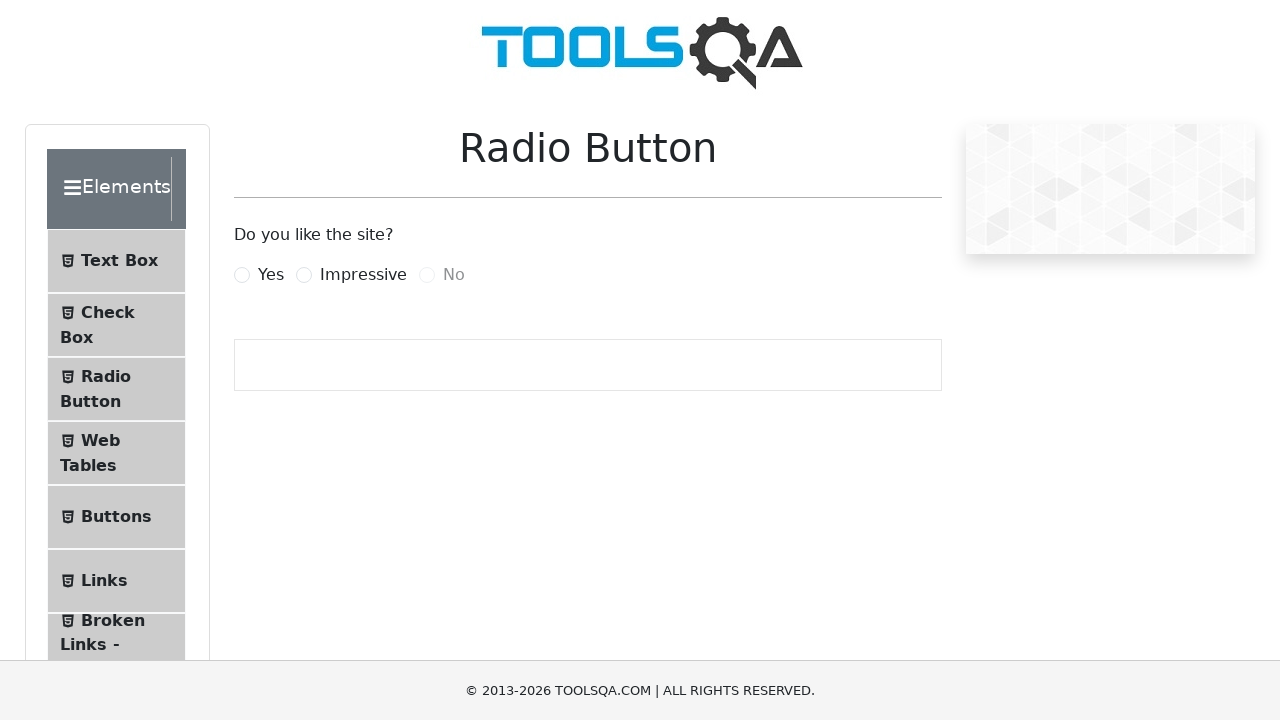

Waited for question container to load - 'Do you like the site?' question is now displayed
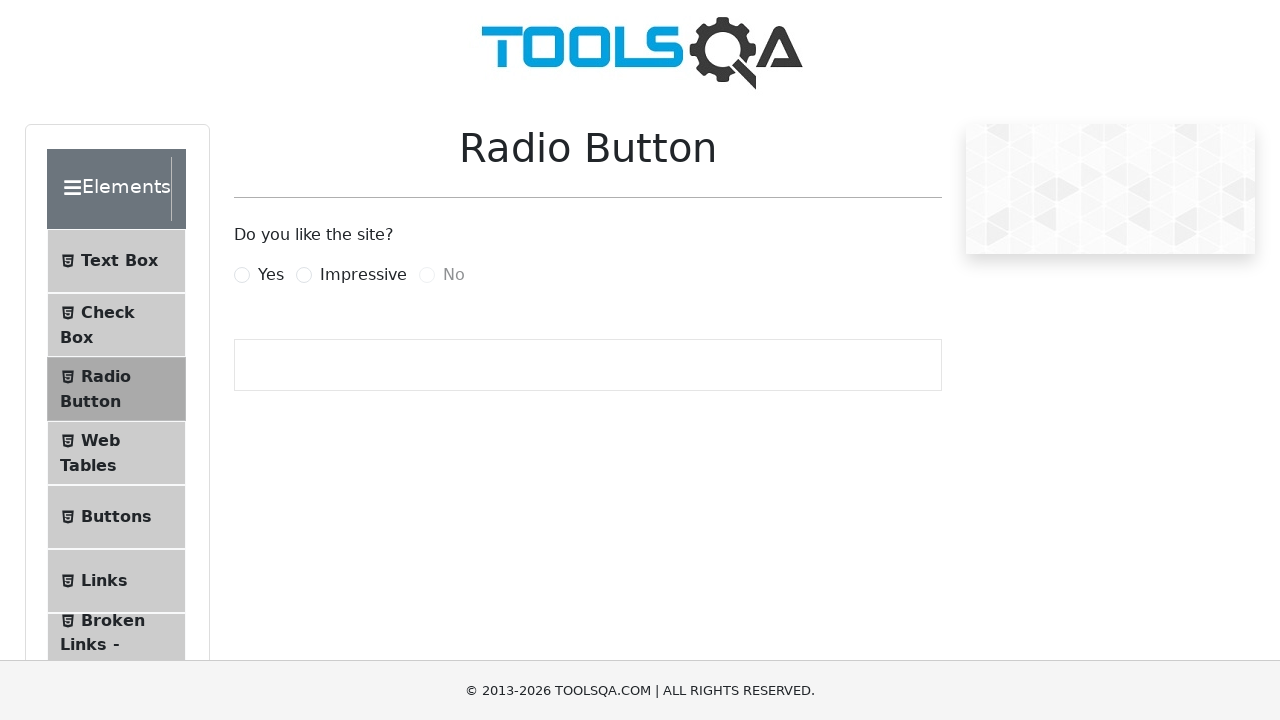

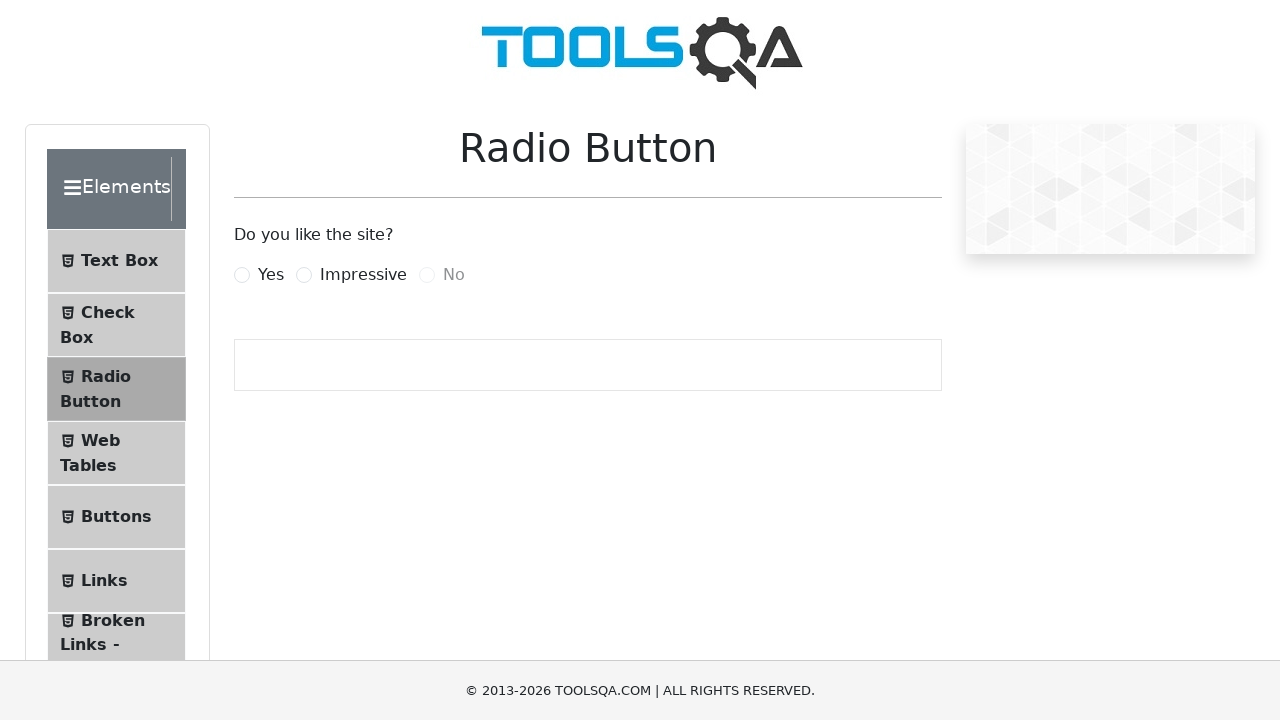